Tests a jQuery UI price range slider by dragging the minimum slider handle to a new position using drag and drop interaction.

Starting URL: https://www.jqueryscript.net/demo/Price-Range-Slider-jQuery-UI/

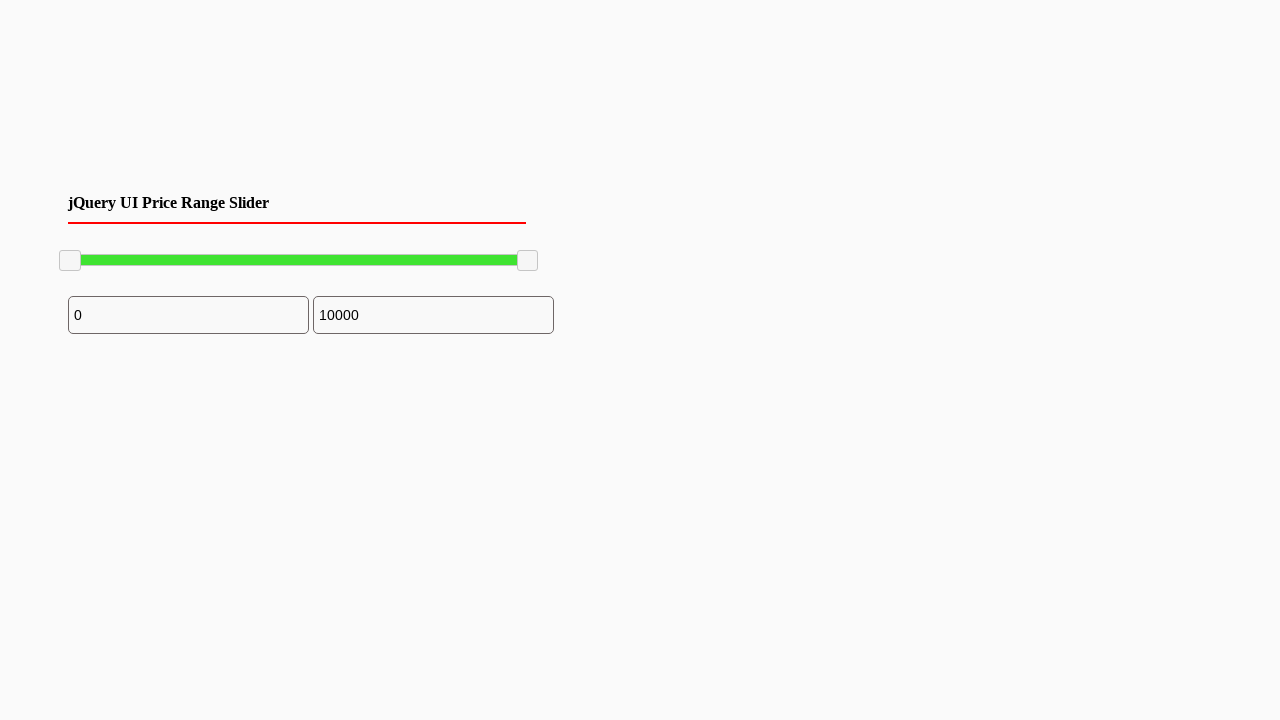

Waited for minimum slider handle to be visible
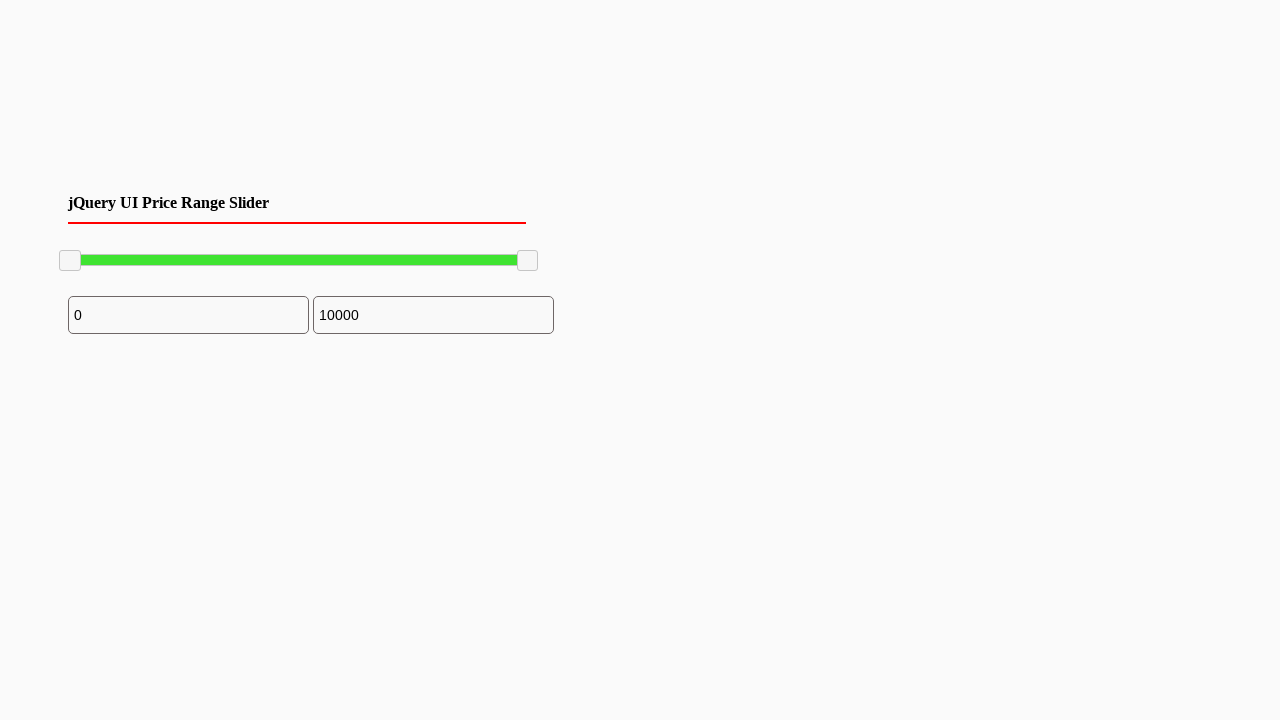

Located the minimum slider handle element
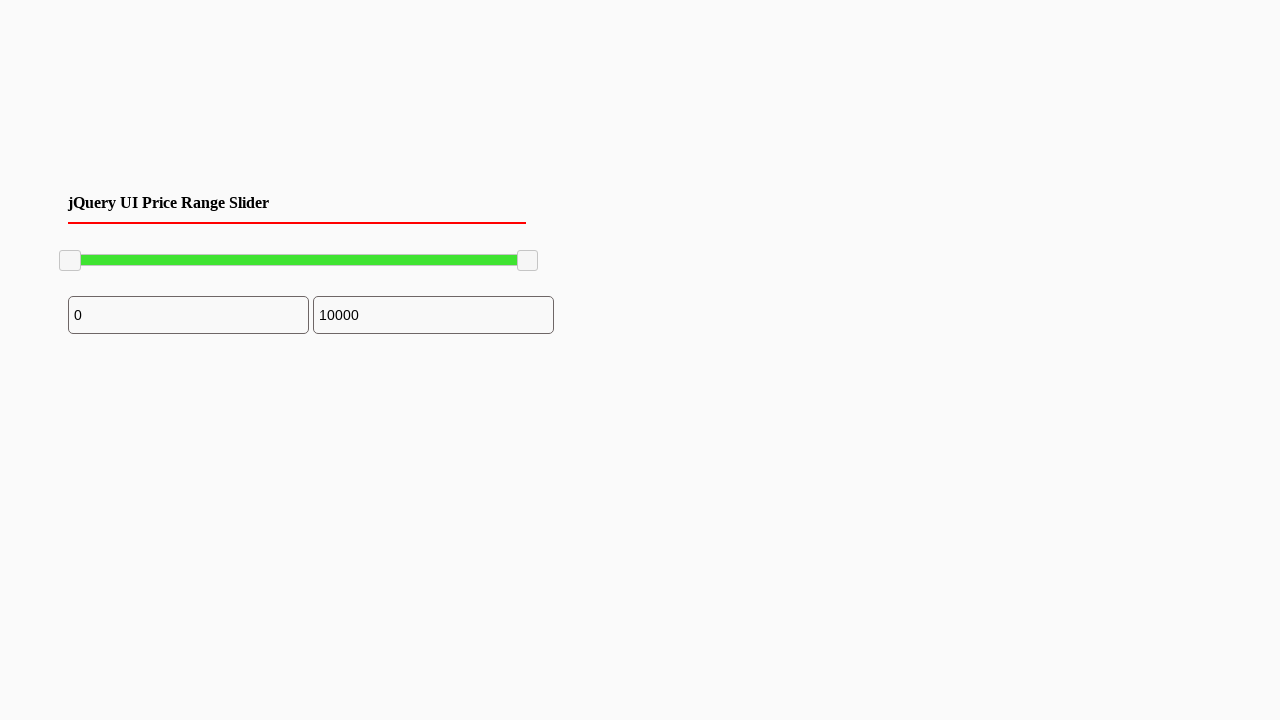

Dragged minimum slider handle 100 pixels to the right at (160, 251)
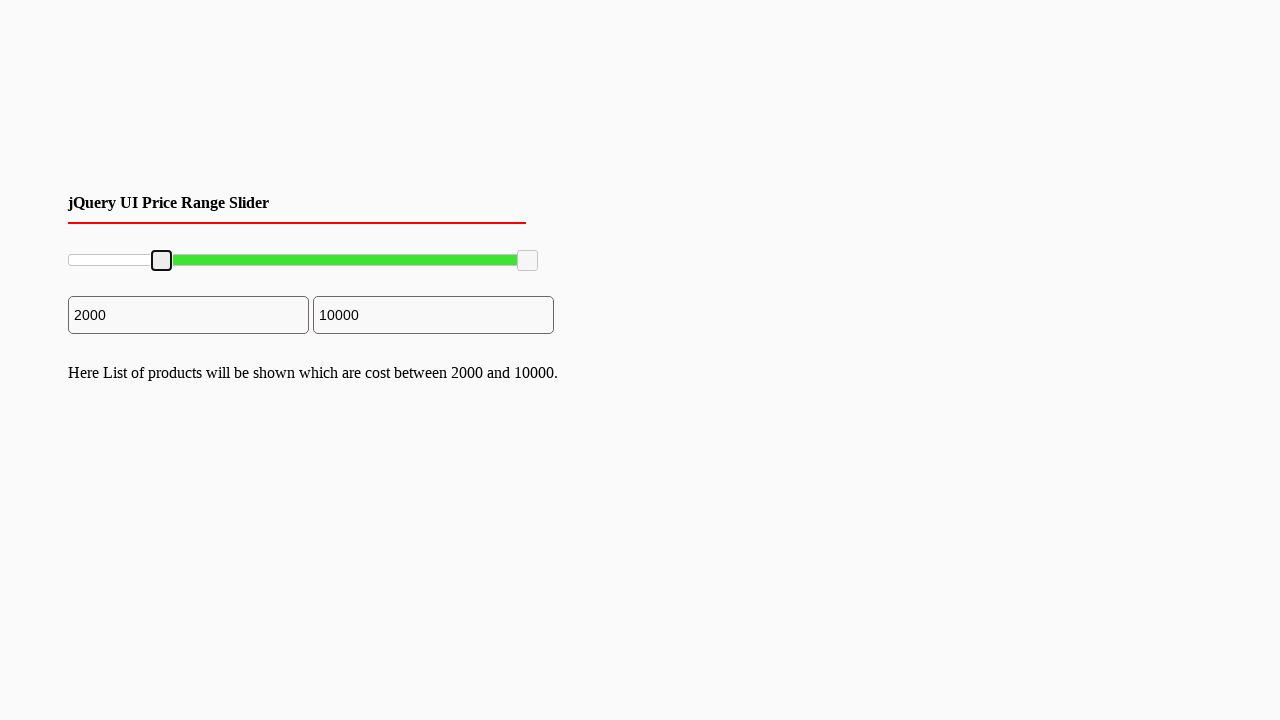

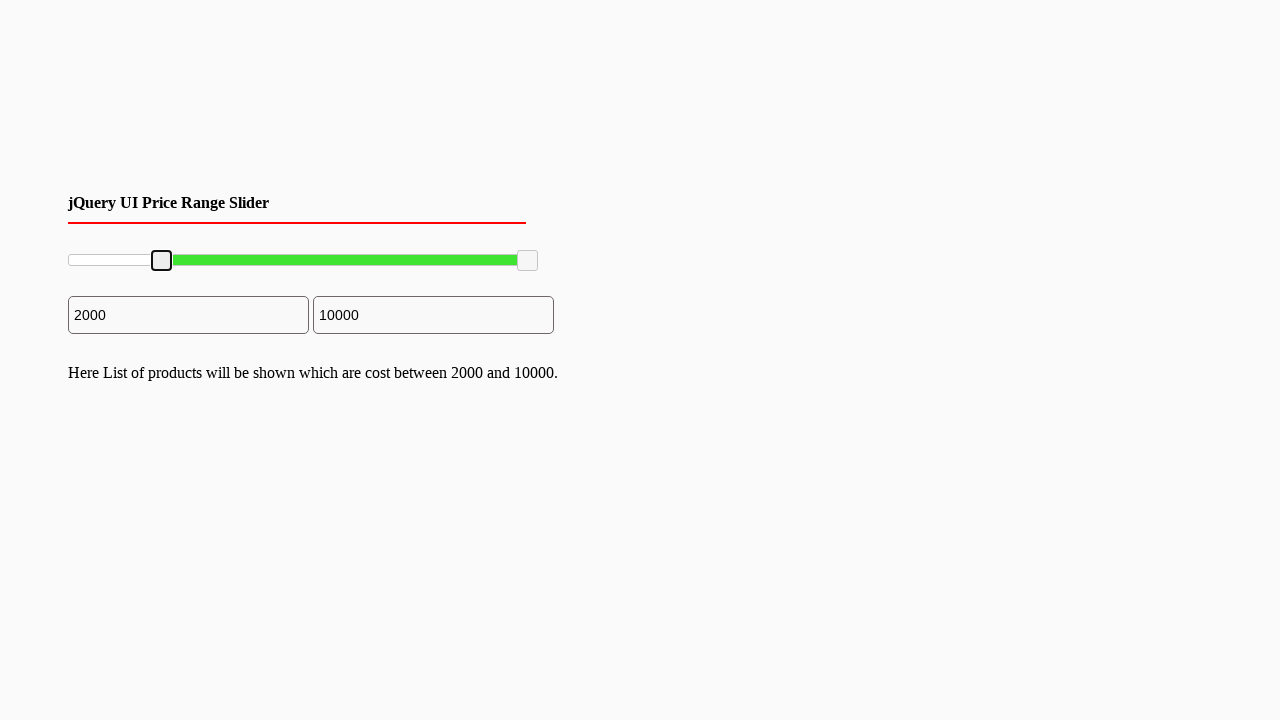